Tests searching for a park by name, entering a search term, clicking search, and navigating to the specific park page

Starting URL: https://bcparks.ca/

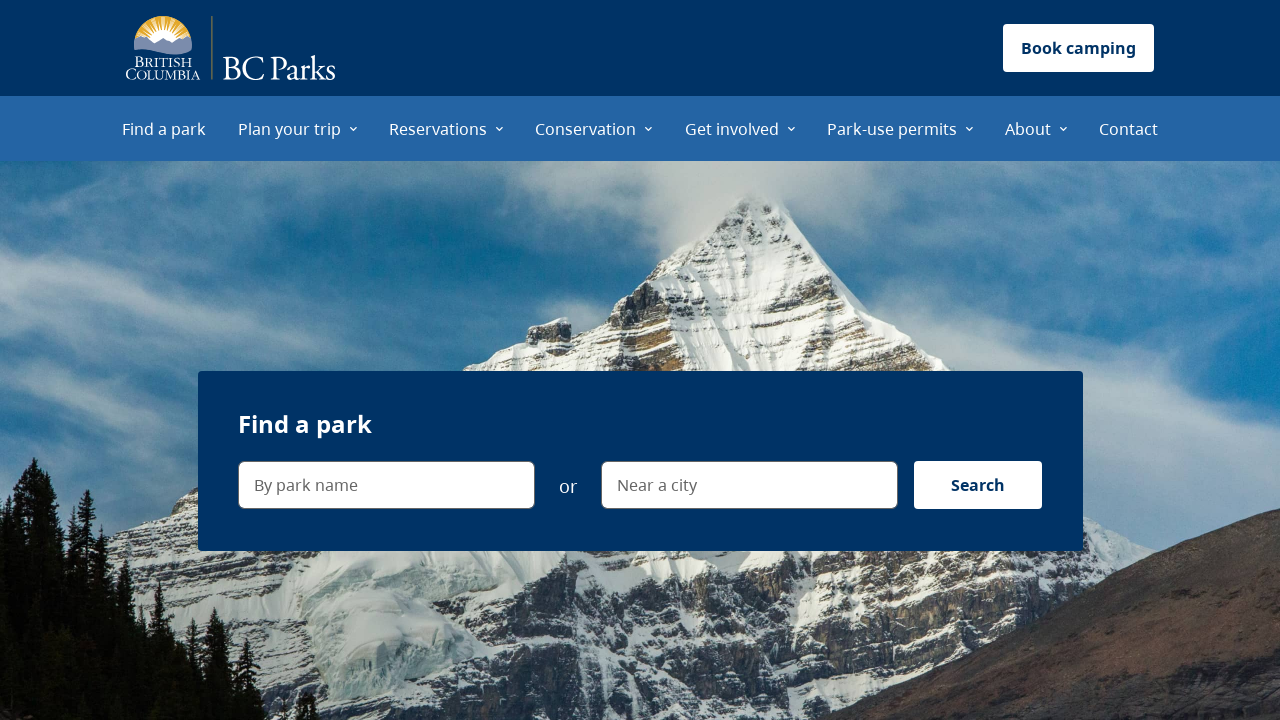

Clicked on the park name search field at (386, 485) on internal:label="By park name"i
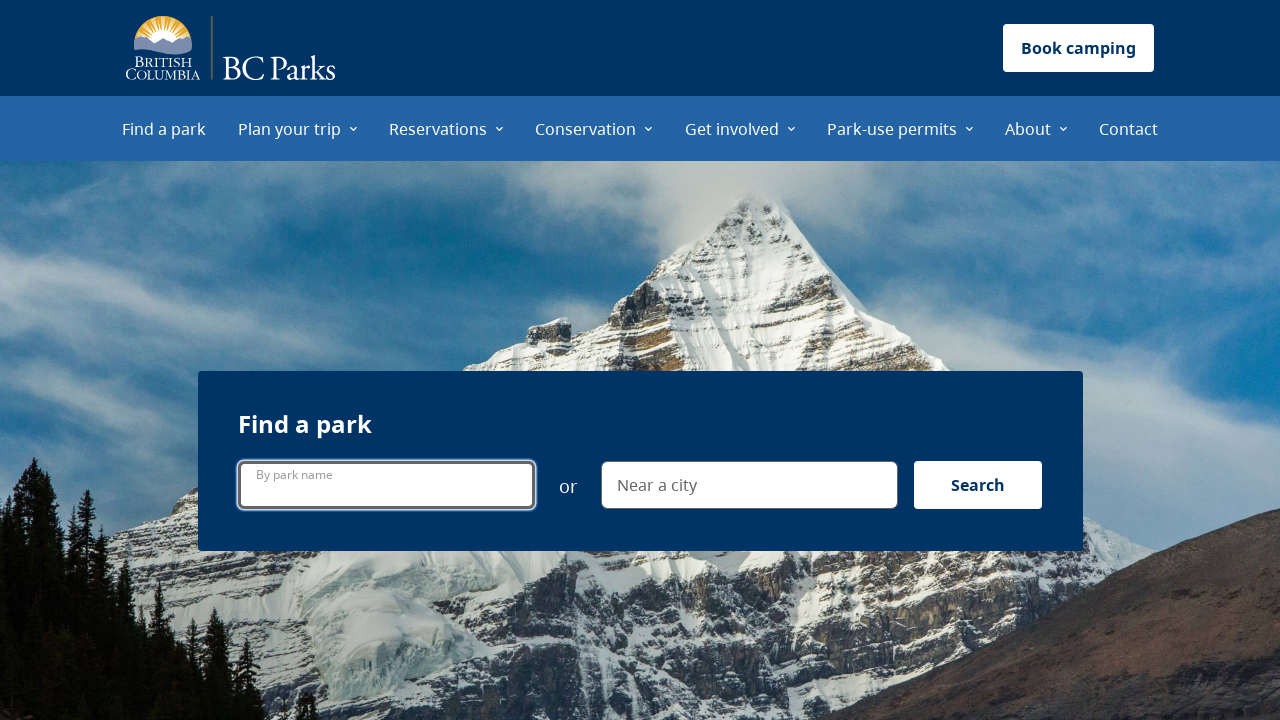

Filled search field with 'joffres' on internal:label="By park name"i
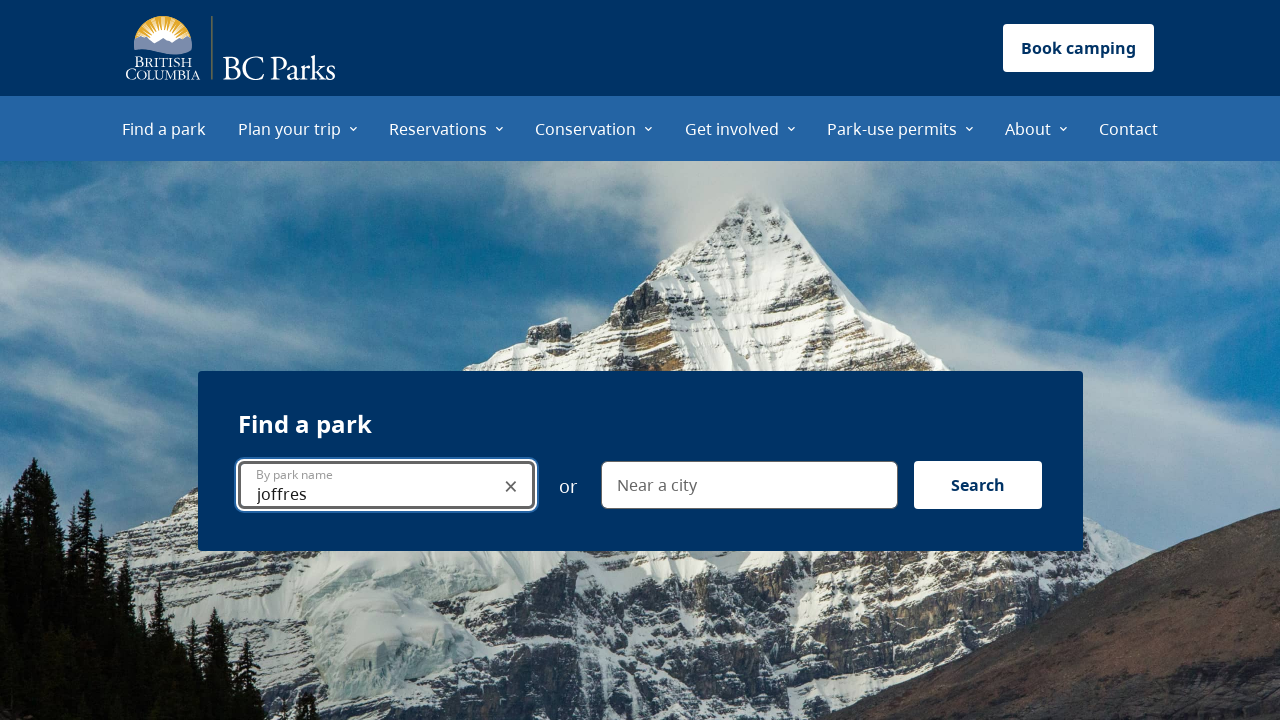

Clicked the search button at (978, 485) on internal:label="Search"i
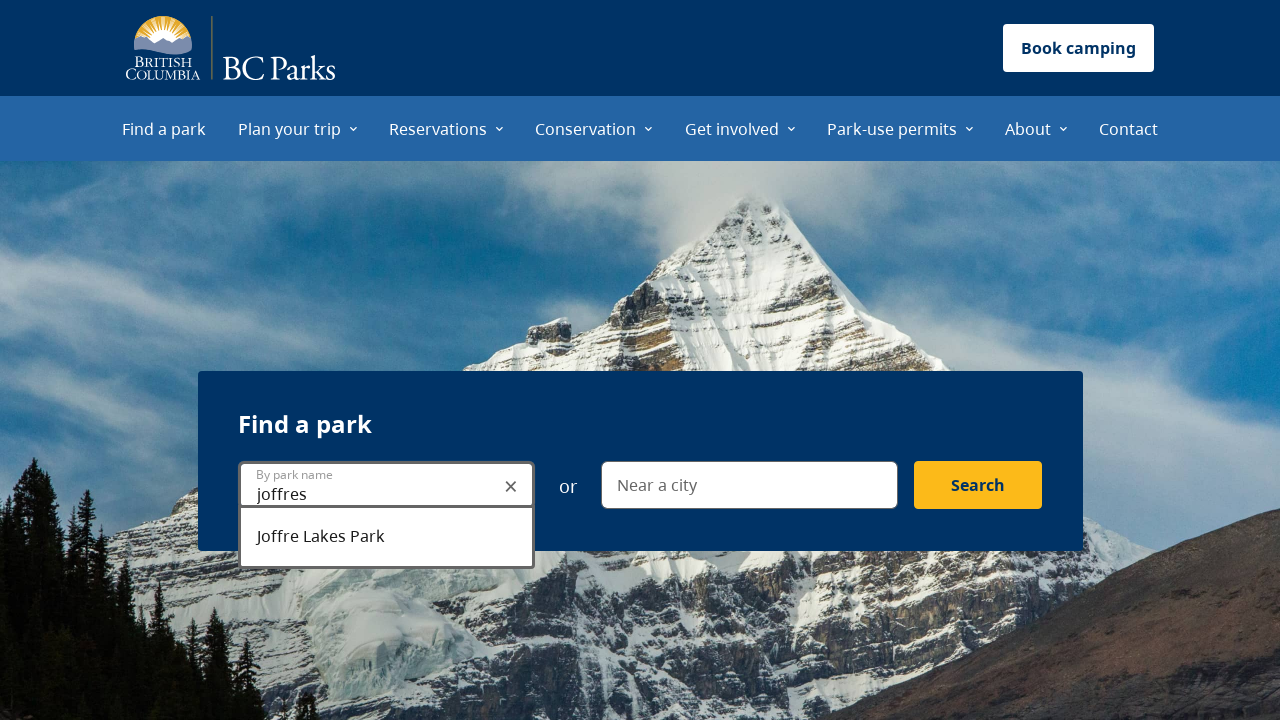

Clicked on the Joffre Lakes Park link in search results at (706, 365) on internal:role=link[name="Joffre Lakes Park"i]
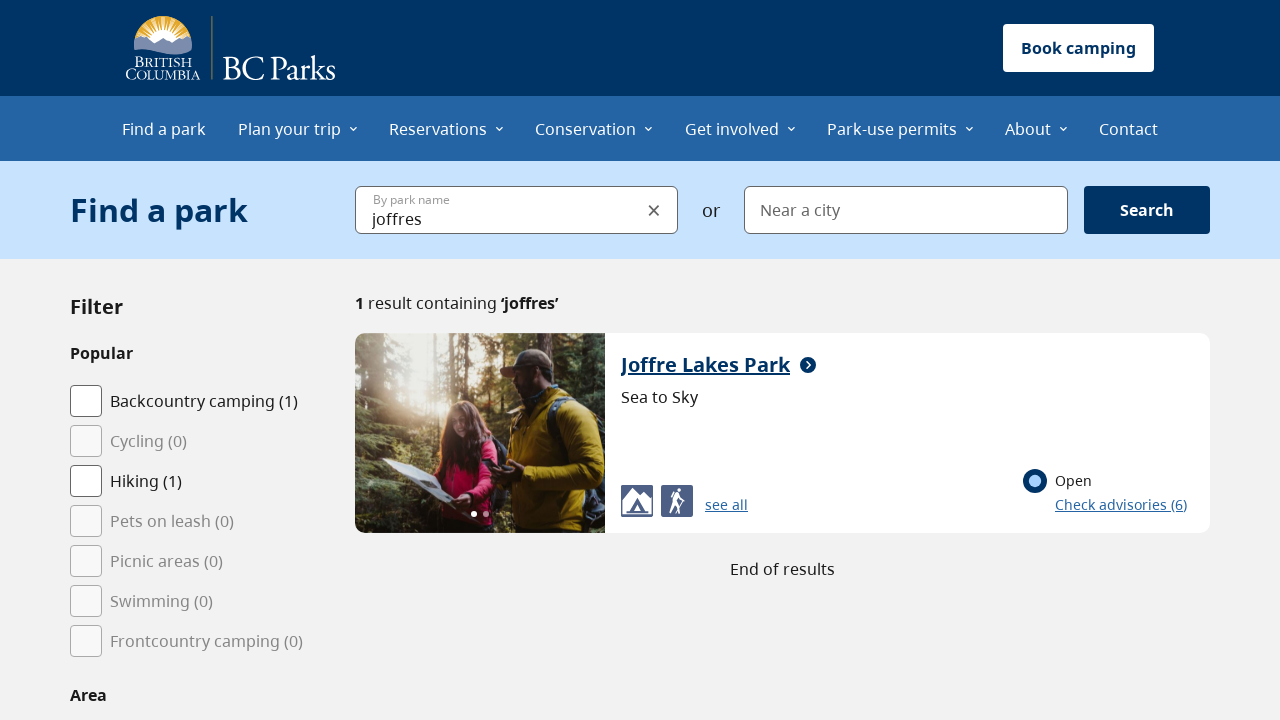

Navigated to the Joffre Lakes Park page
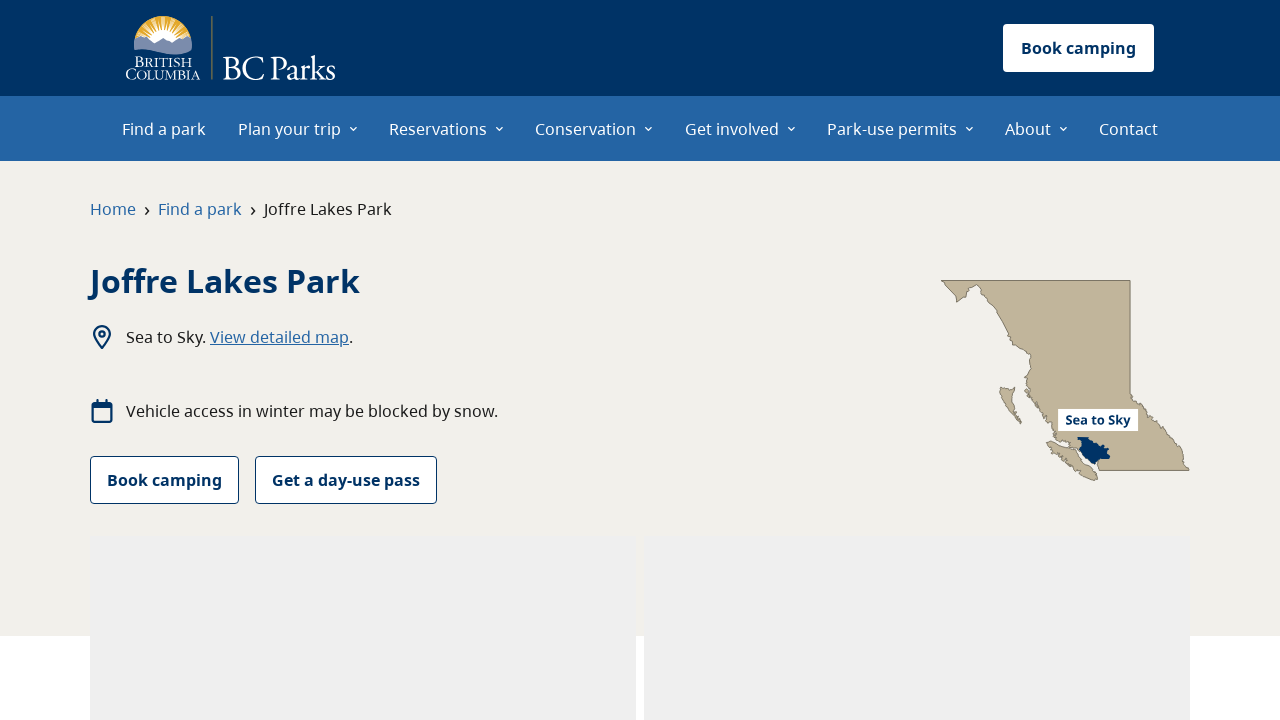

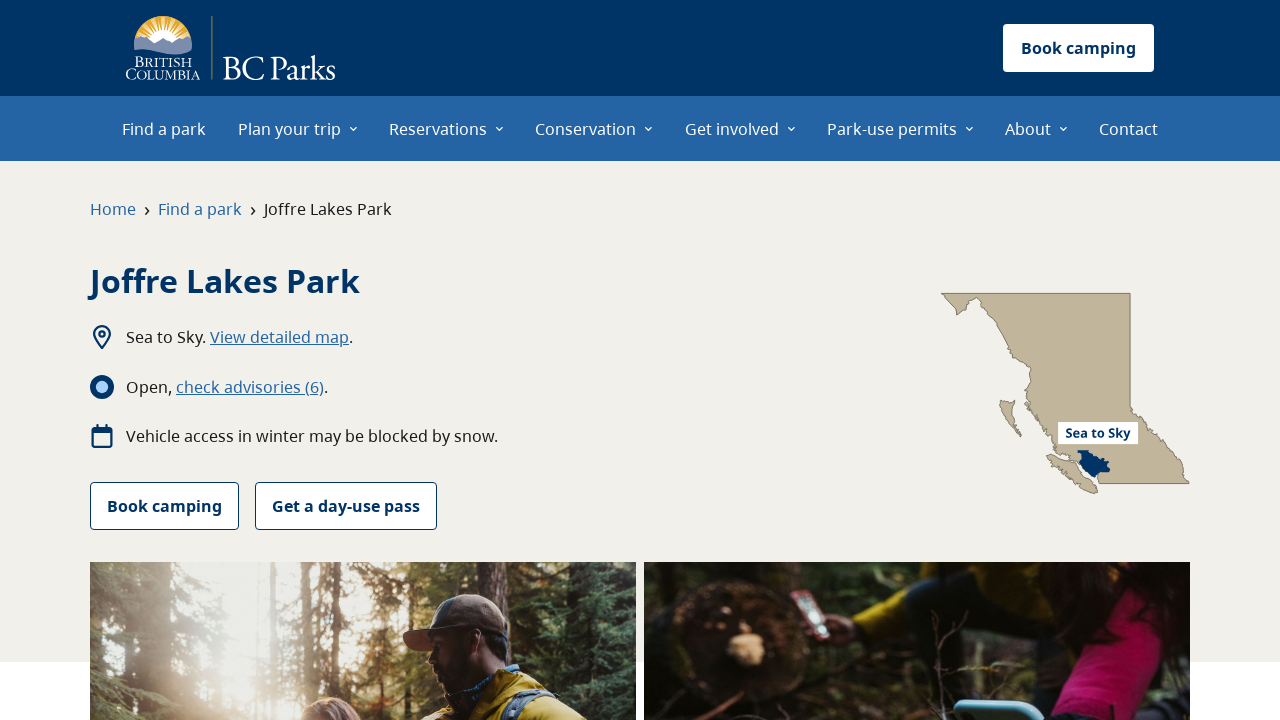